Tests handling of JavaScript prompt dialogs by clicking a button that triggers a prompt and entering text before accepting

Starting URL: https://the-internet.herokuapp.com/javascript_alerts

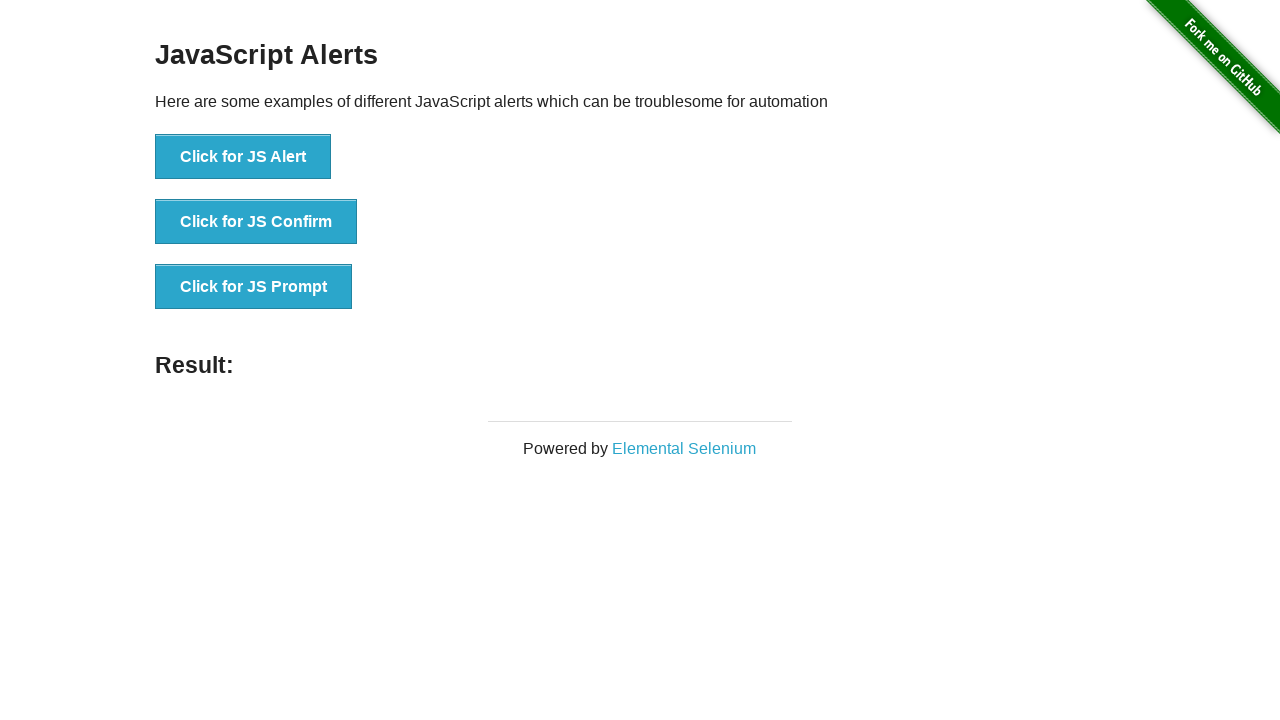

Set up dialog handler to accept prompt with text 'John Smith'
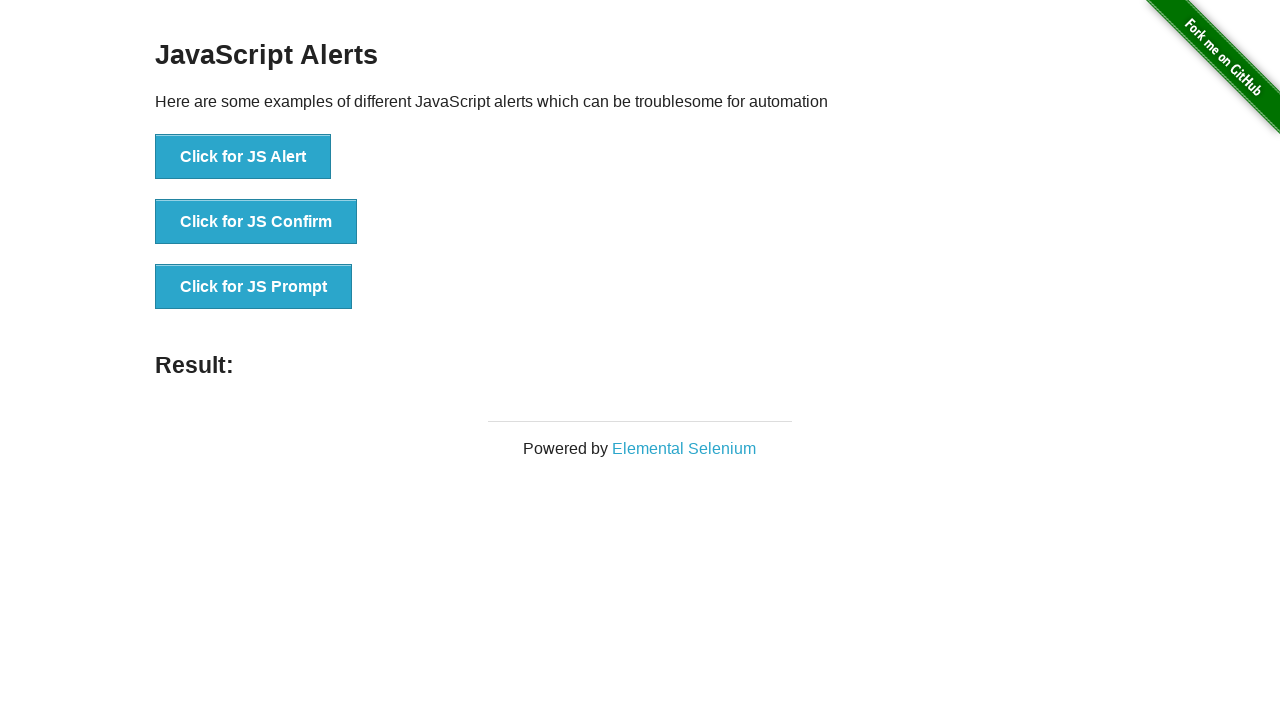

Clicked 'Click for JS Prompt' button to trigger JavaScript prompt dialog at (254, 287) on internal:role=button[name="Click for JS Prompt"i]
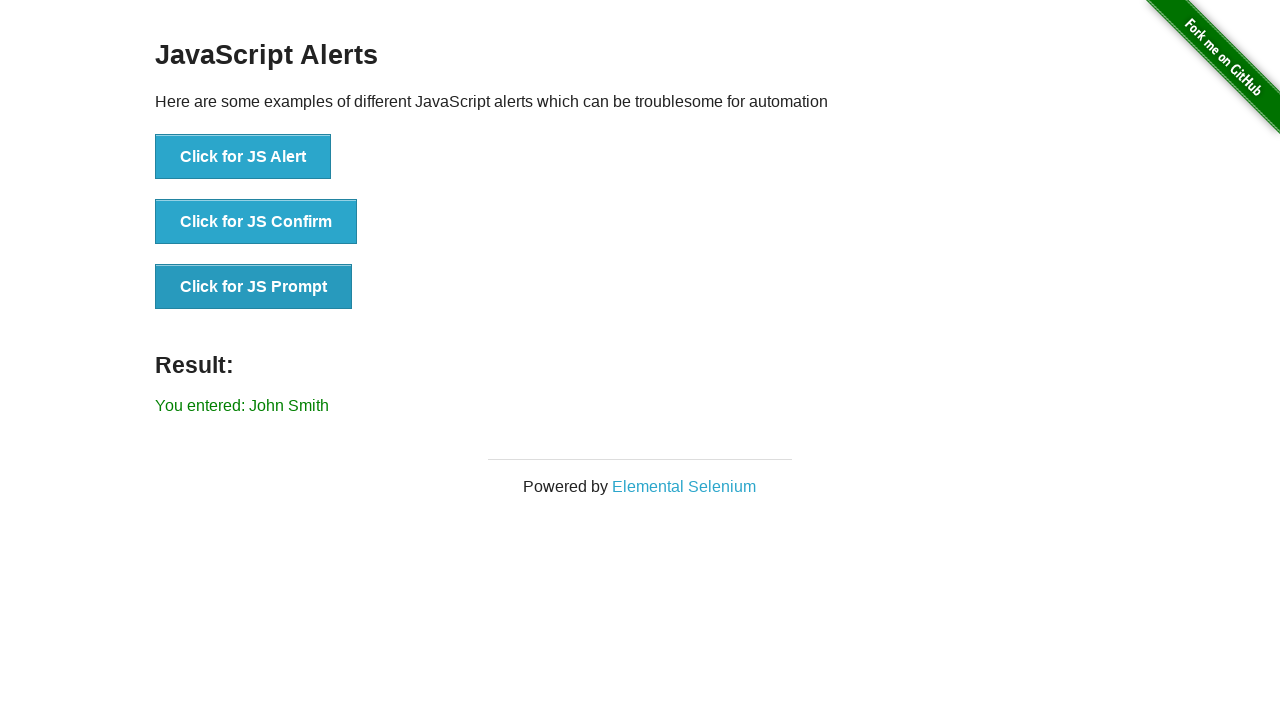

Result message element loaded after prompt was handled
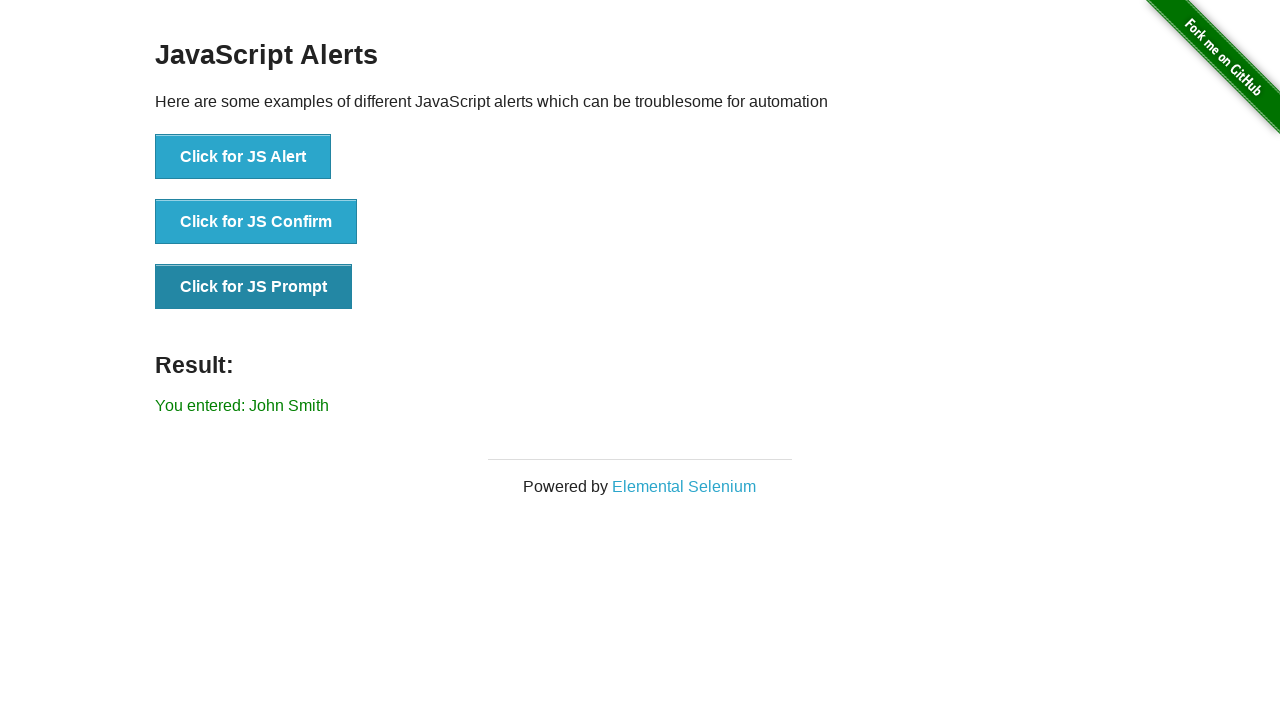

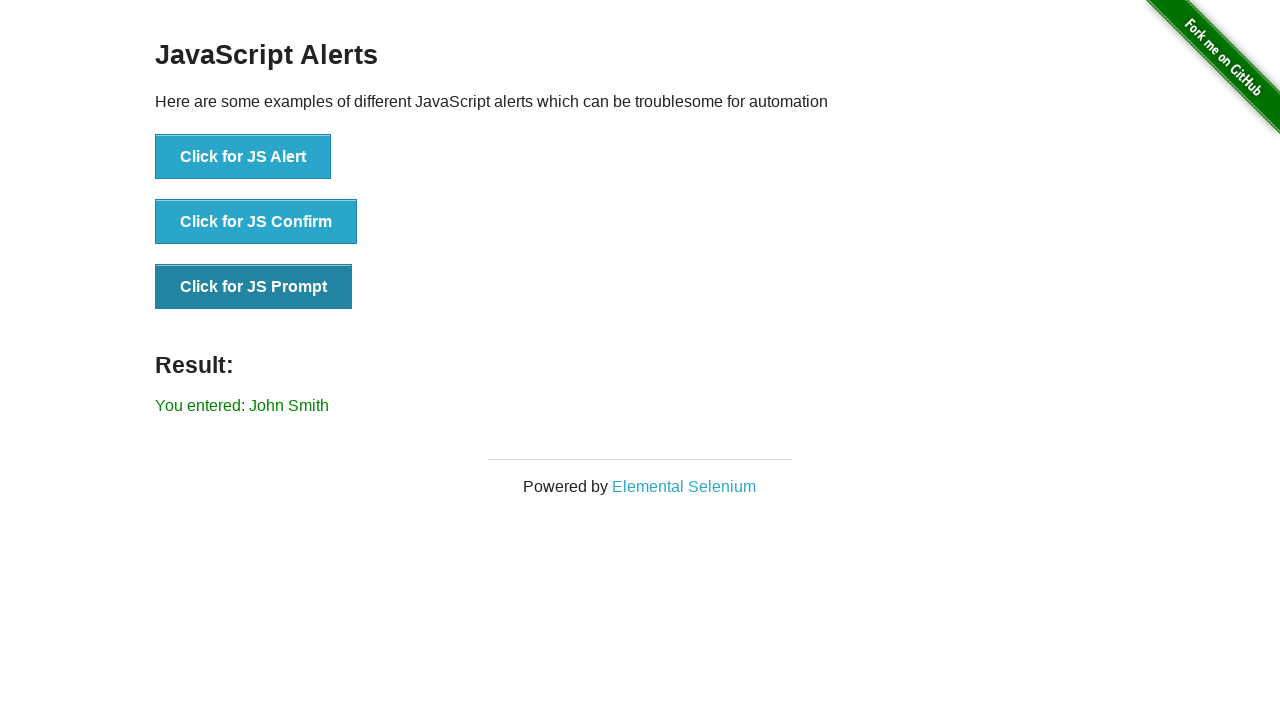